Tests multiple window handling by clicking a link that opens a new window, then iterating through window handles to find and switch to the new window

Starting URL: https://the-internet.herokuapp.com/windows

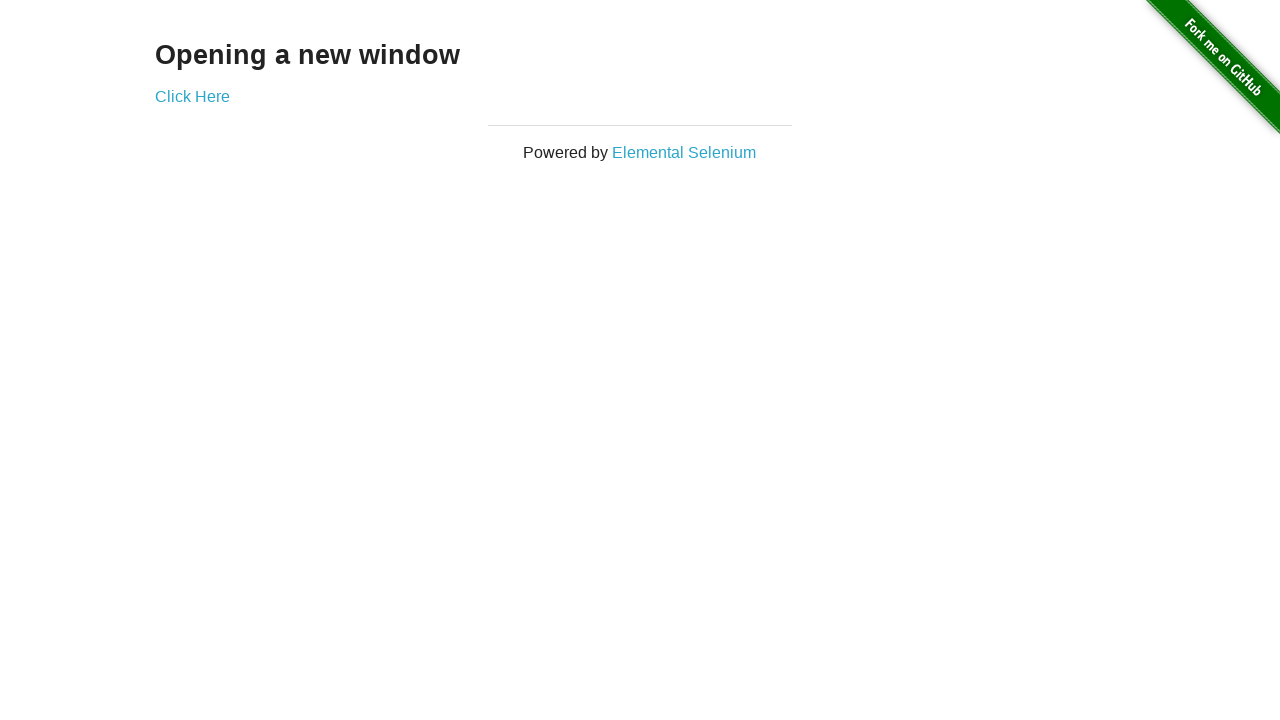

Clicked link to open new window at (192, 96) on a:has-text('Click He')
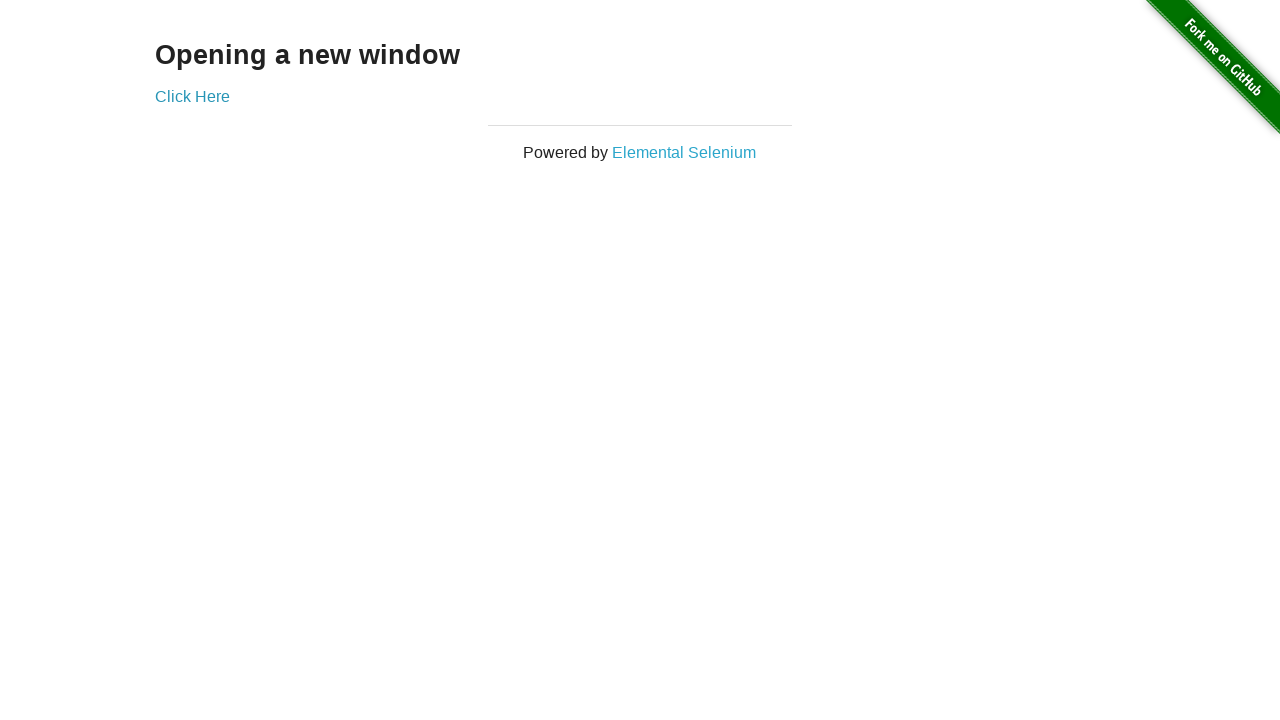

Captured new window page object
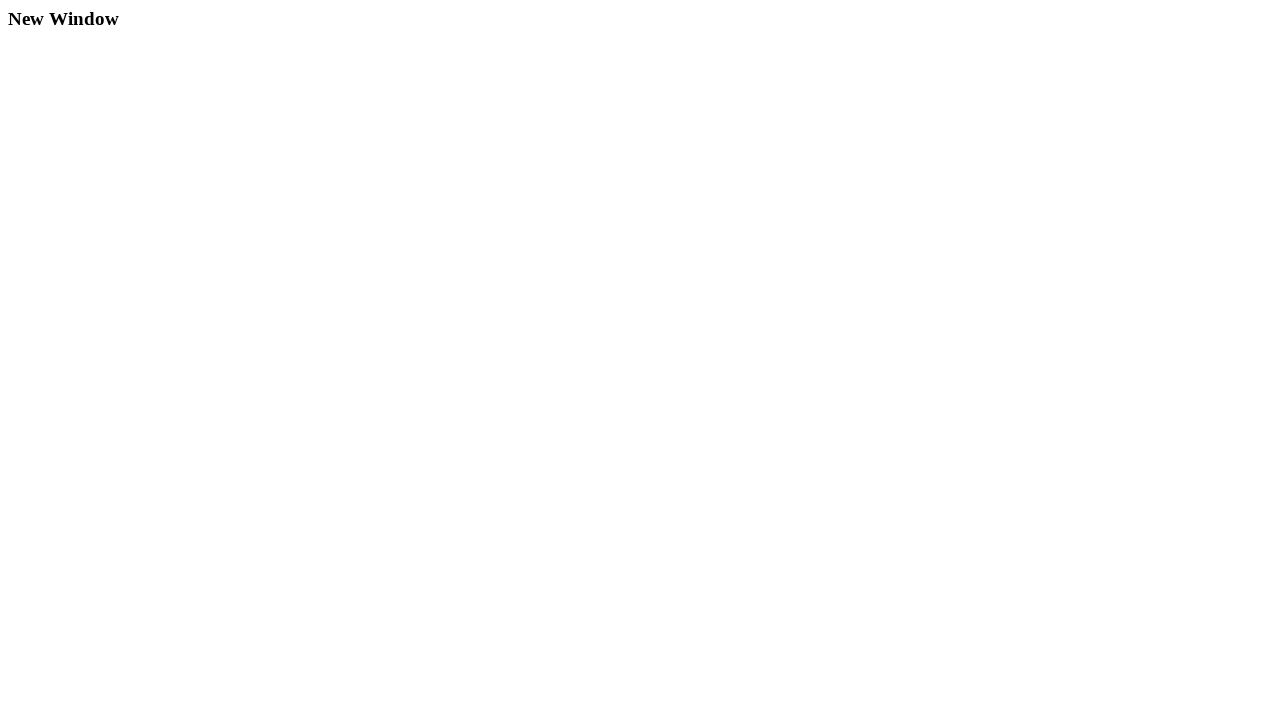

New window finished loading
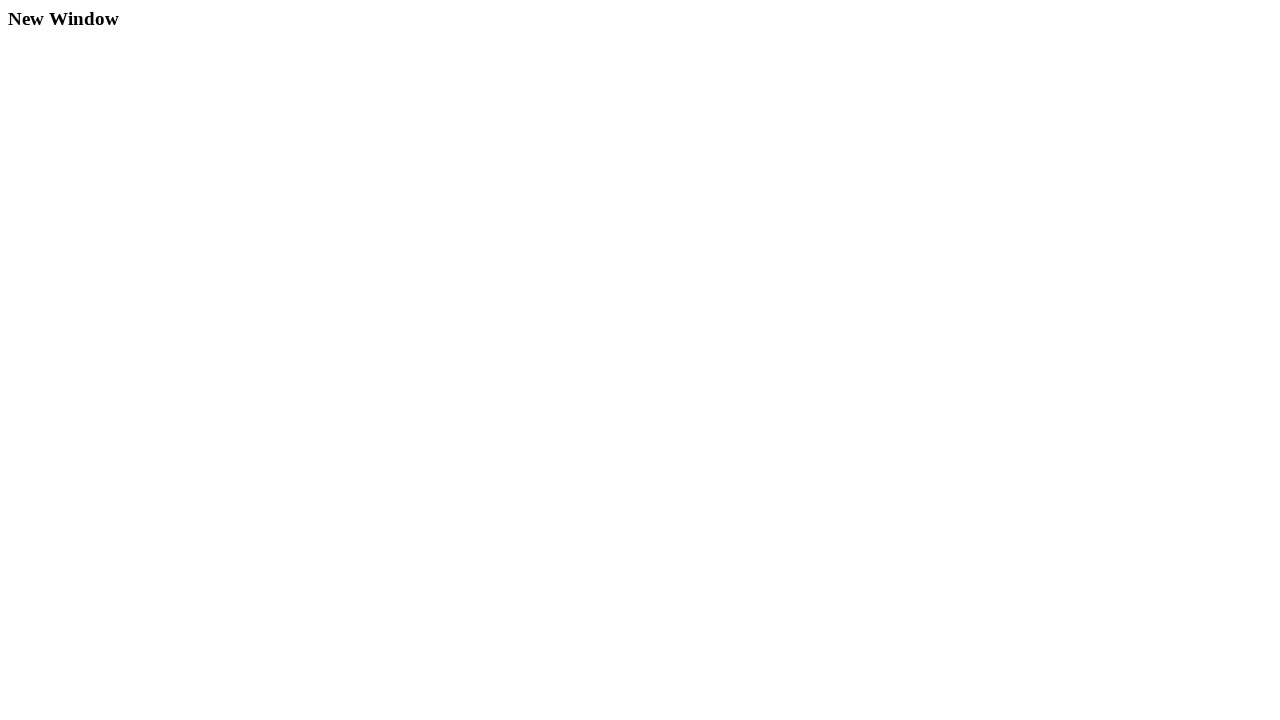

Verified 'New Window' text appeared in new window
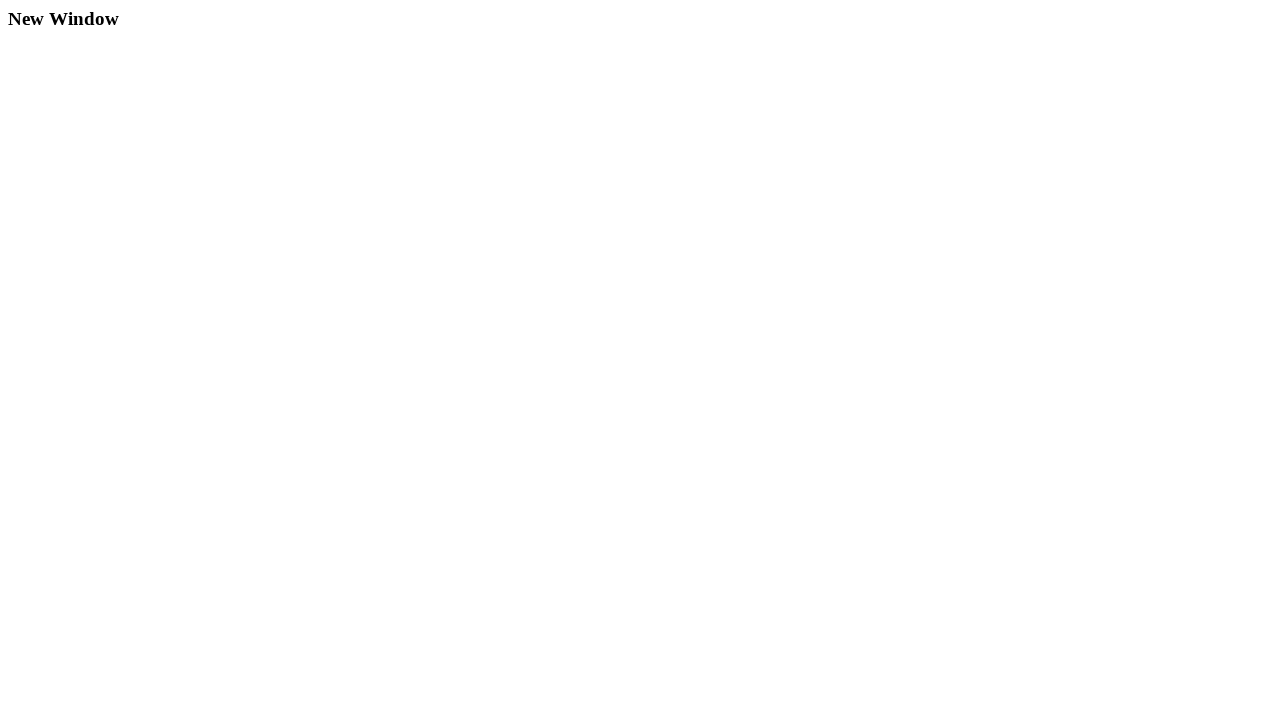

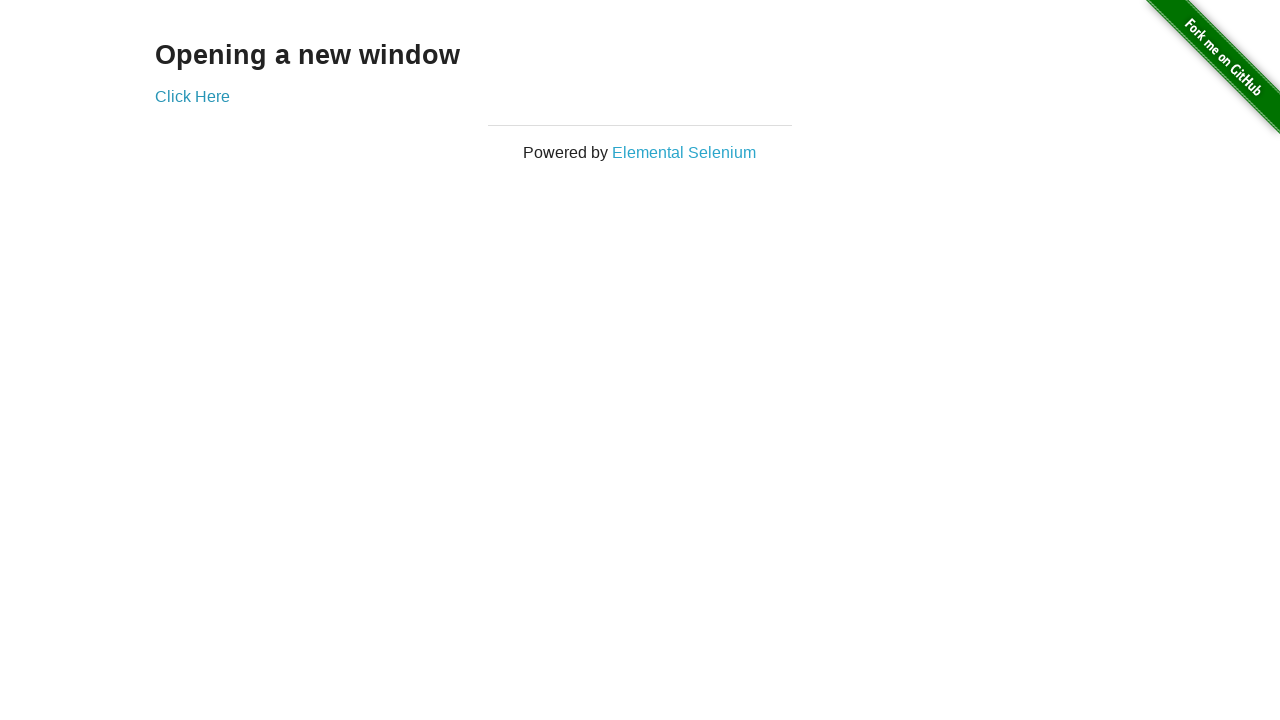